Tests registration form with mismatched password confirmation and verifies error message

Starting URL: https://alada.vn/tai-khoan/dang-ky.html

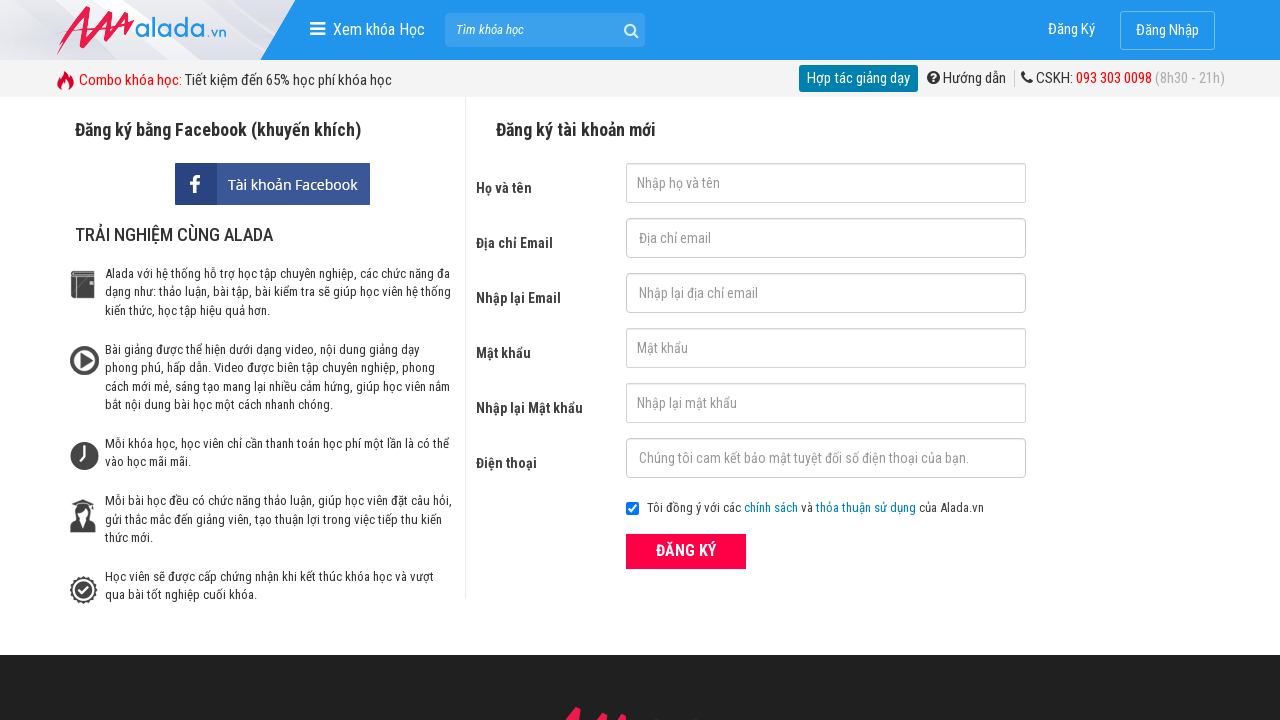

Filled firstname field with 'robertjones' on #txtFirstname
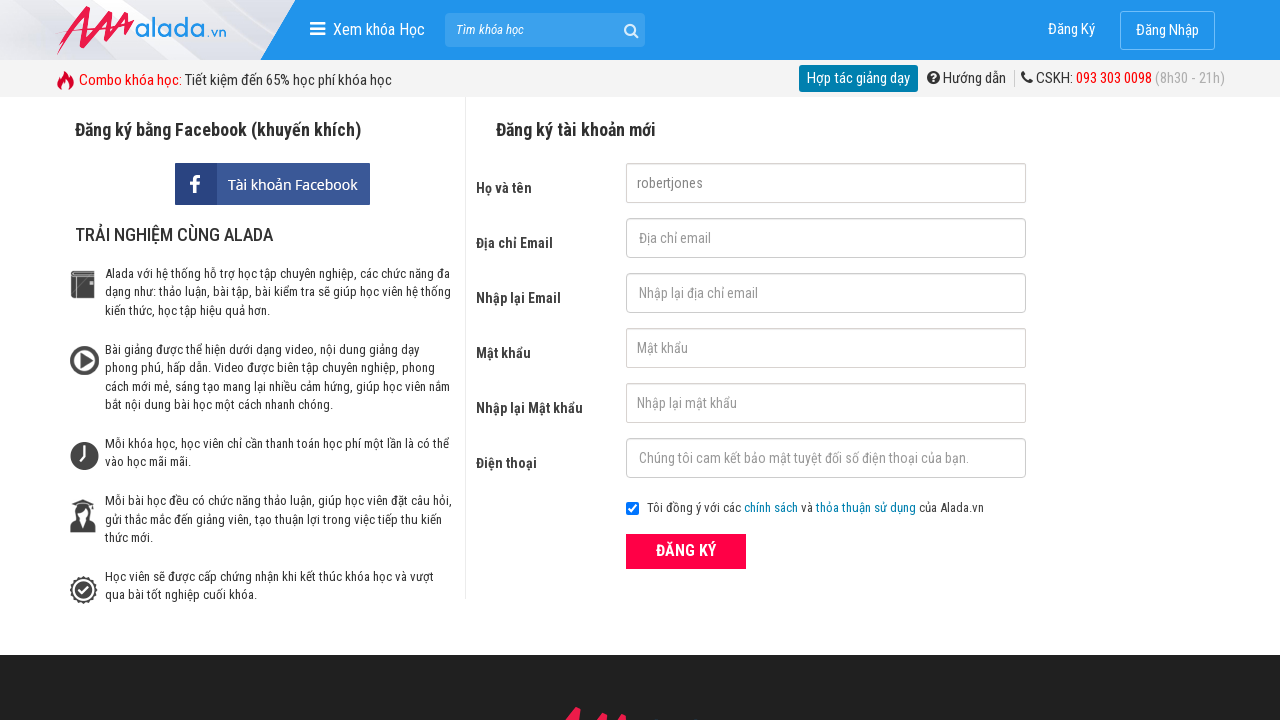

Filled email field with 'robert.jones@mail.com' on #txtEmail
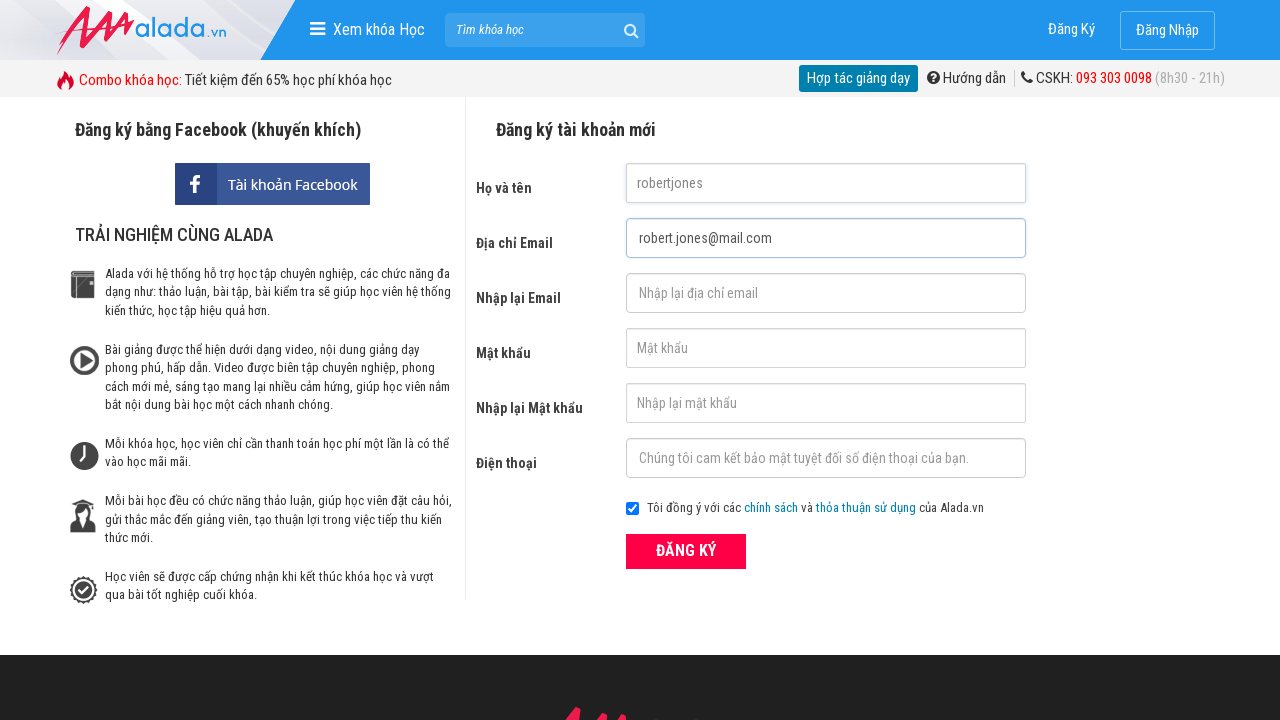

Filled confirm email field with 'robert.jones@mail.com' on #txtCEmail
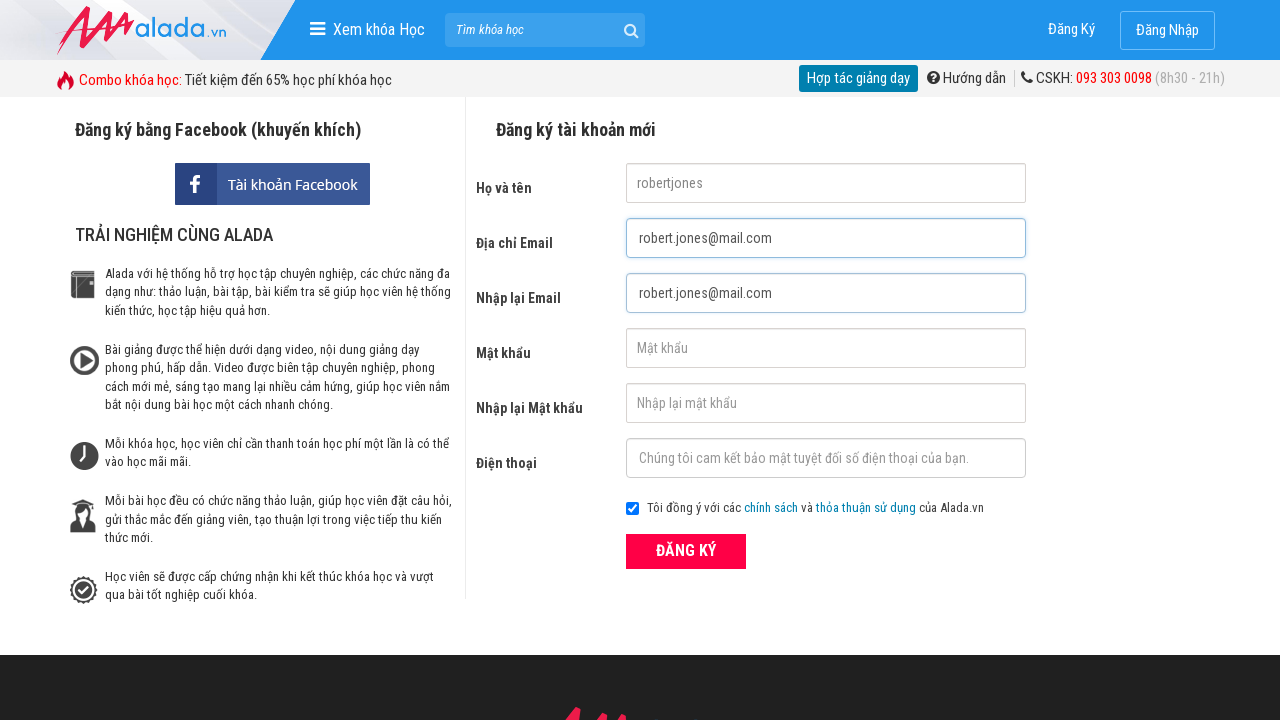

Filled password field with 'password789' on #txtPassword
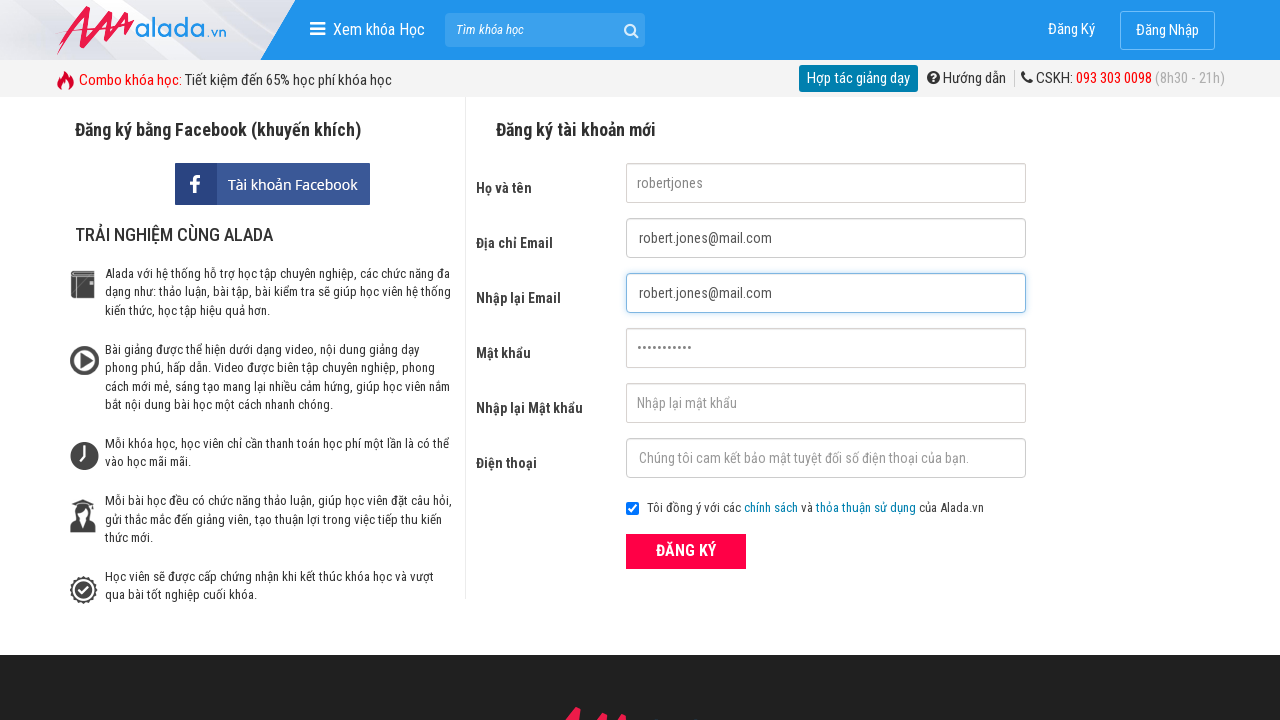

Filled confirm password field with 'different789' (mismatched password) on #txtCPassword
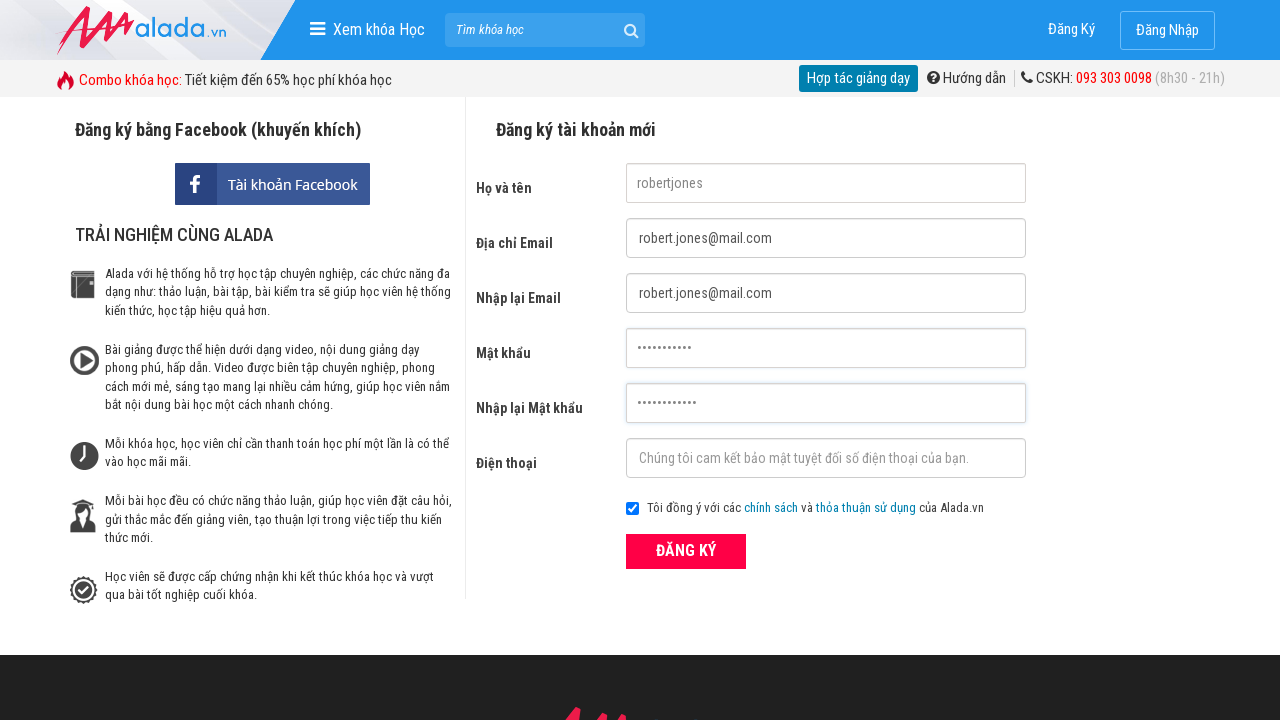

Filled phone field with '0934567890' on #txtPhone
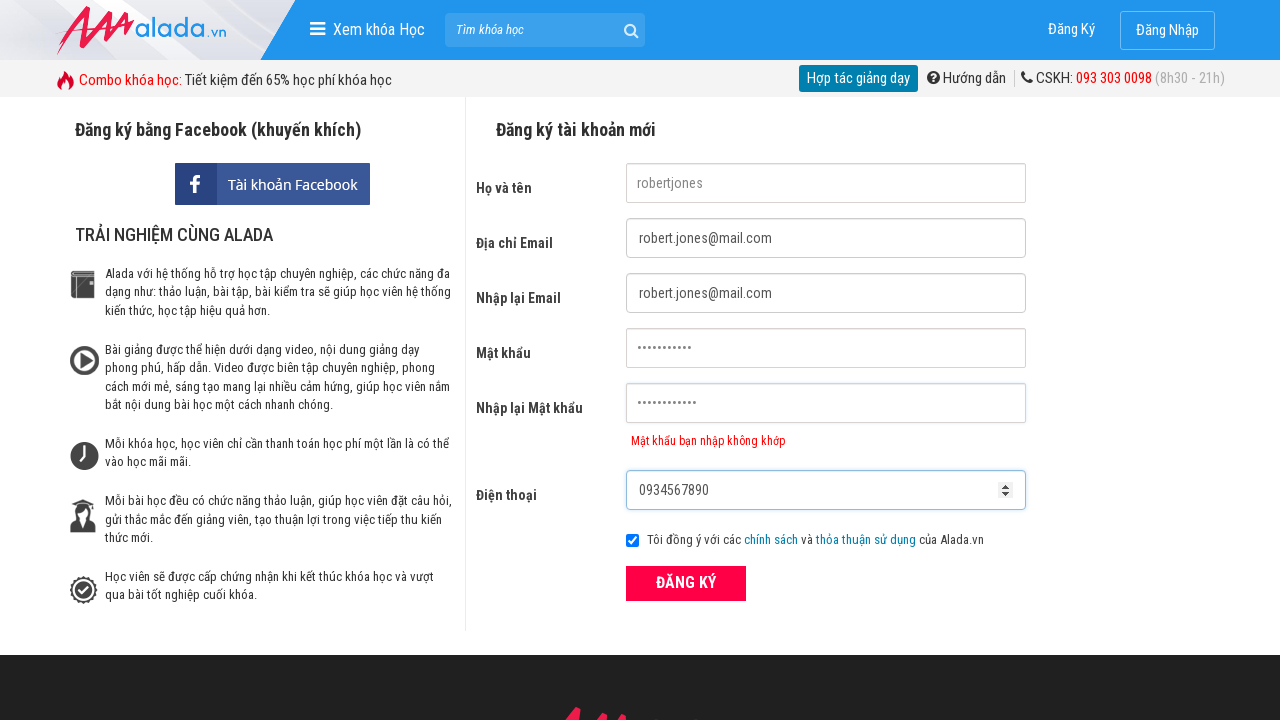

Clicked ĐĂNG KÝ (Register) button at (686, 583) on xpath=//form[@id='frmLogin']//button[text()='ĐĂNG KÝ']
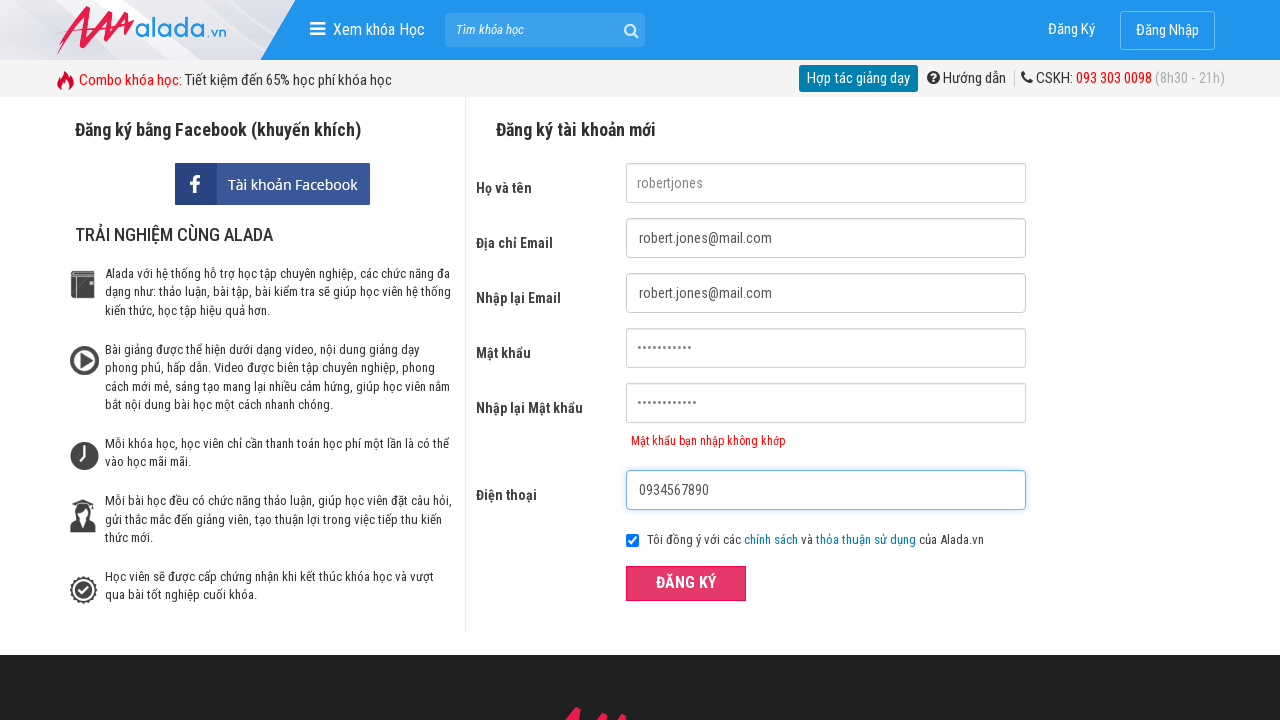

Password confirmation error message appeared on page
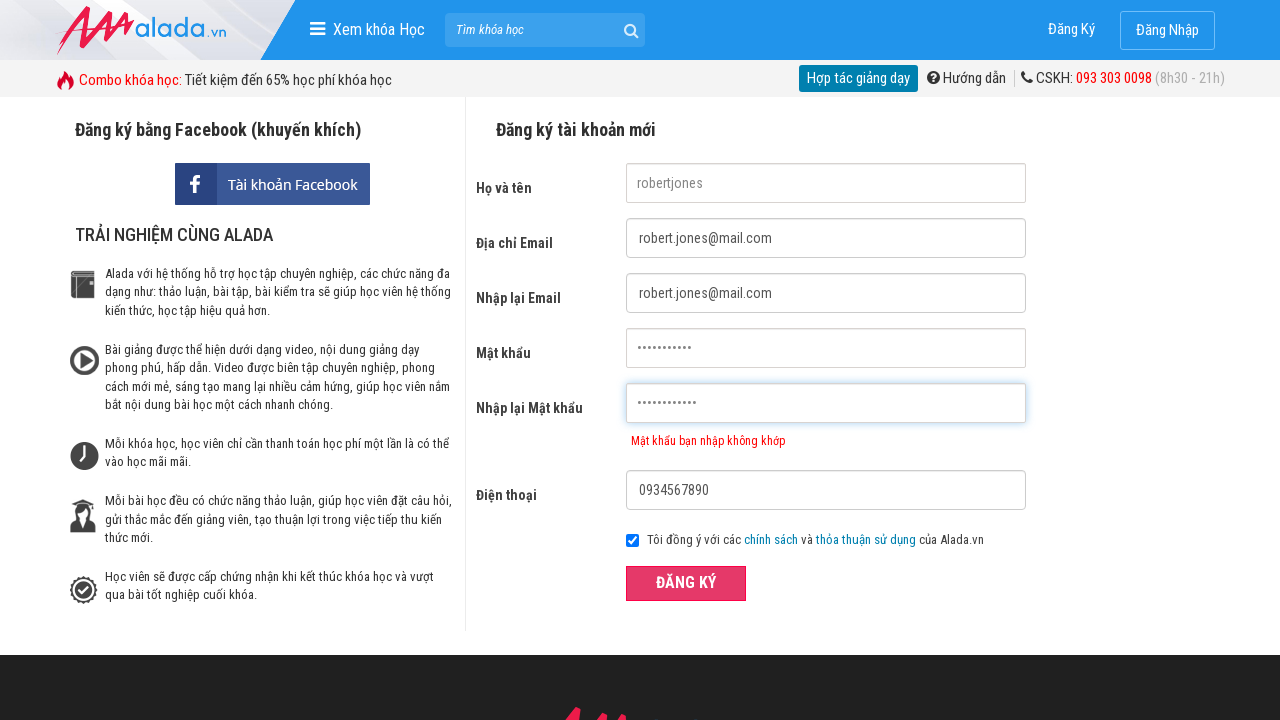

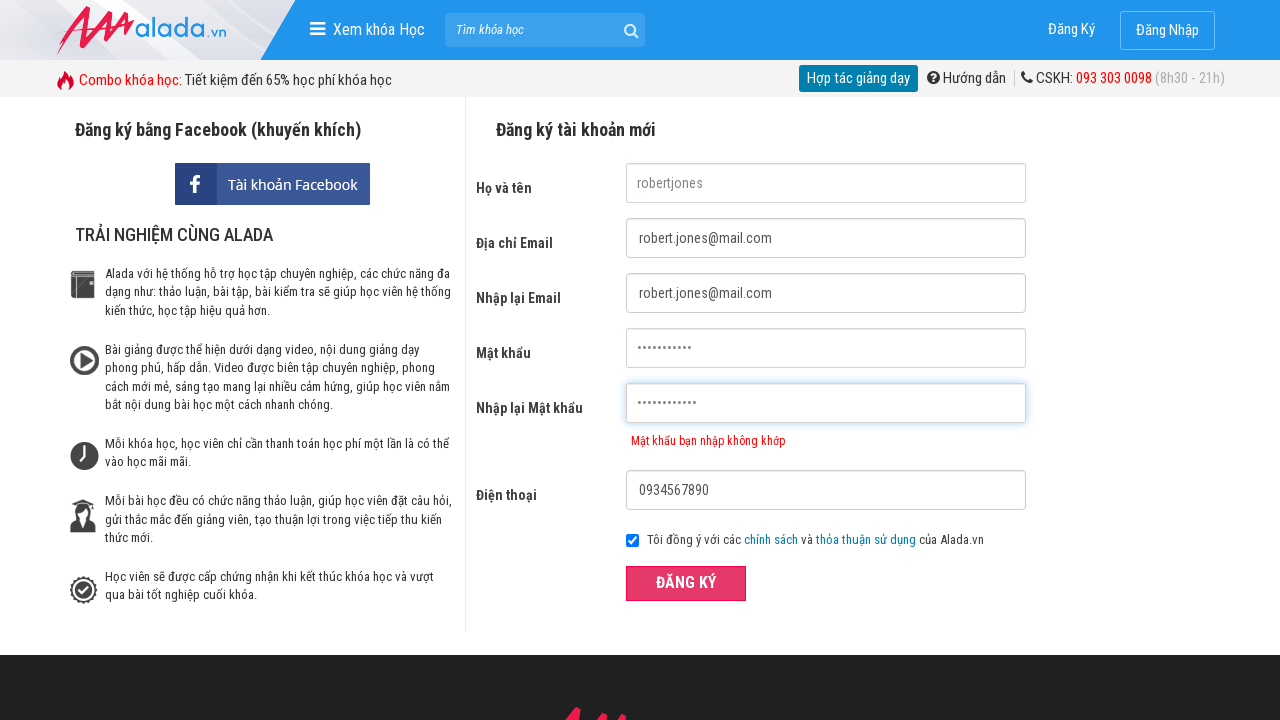